Tests the calculator website by calculating sin(90) and verifying the result equals 1

Starting URL: https://www.calculator.net/

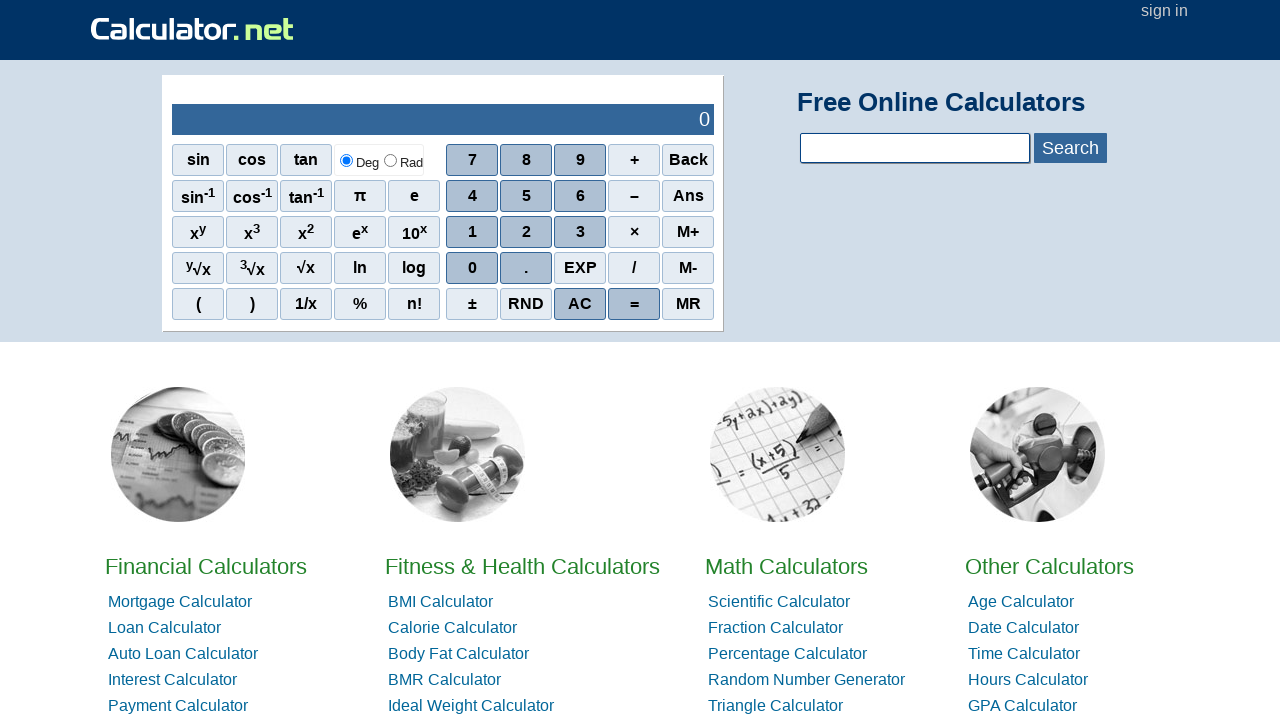

Clicked sin button at (198, 160) on span[onclick="r('sin')"]
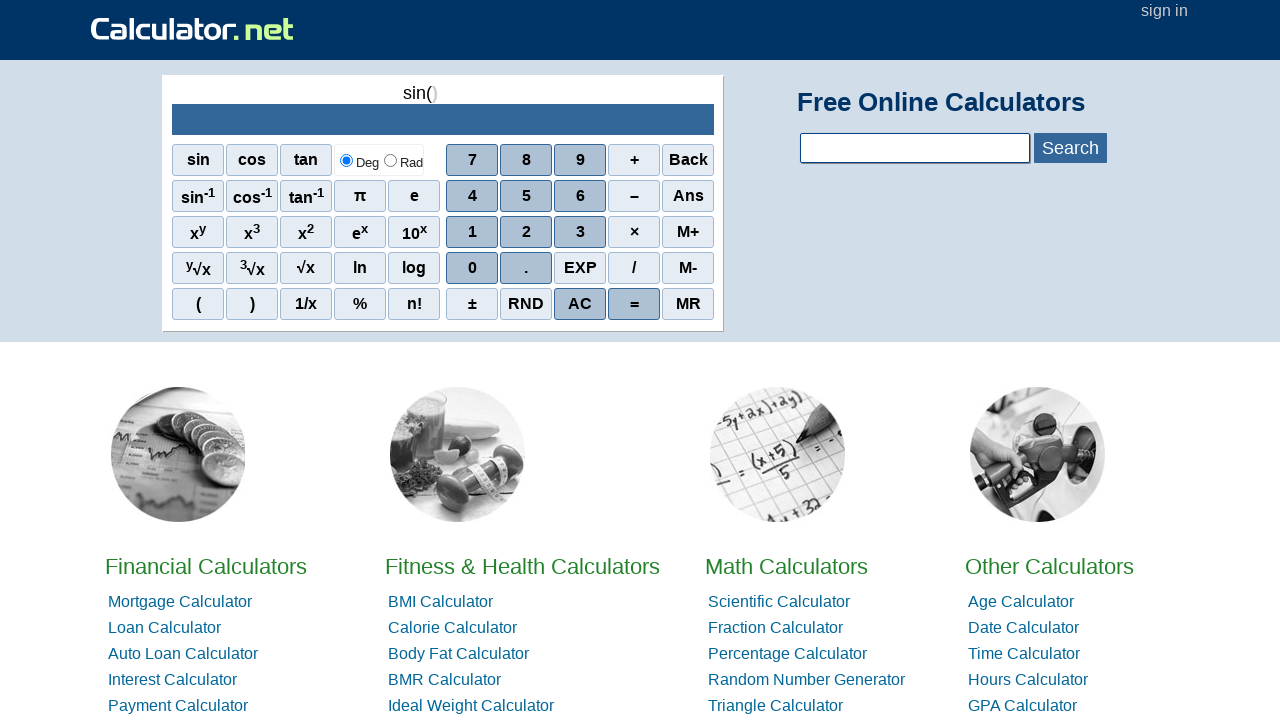

Clicked digit 9 at (580, 160) on span[onclick='r(9)']
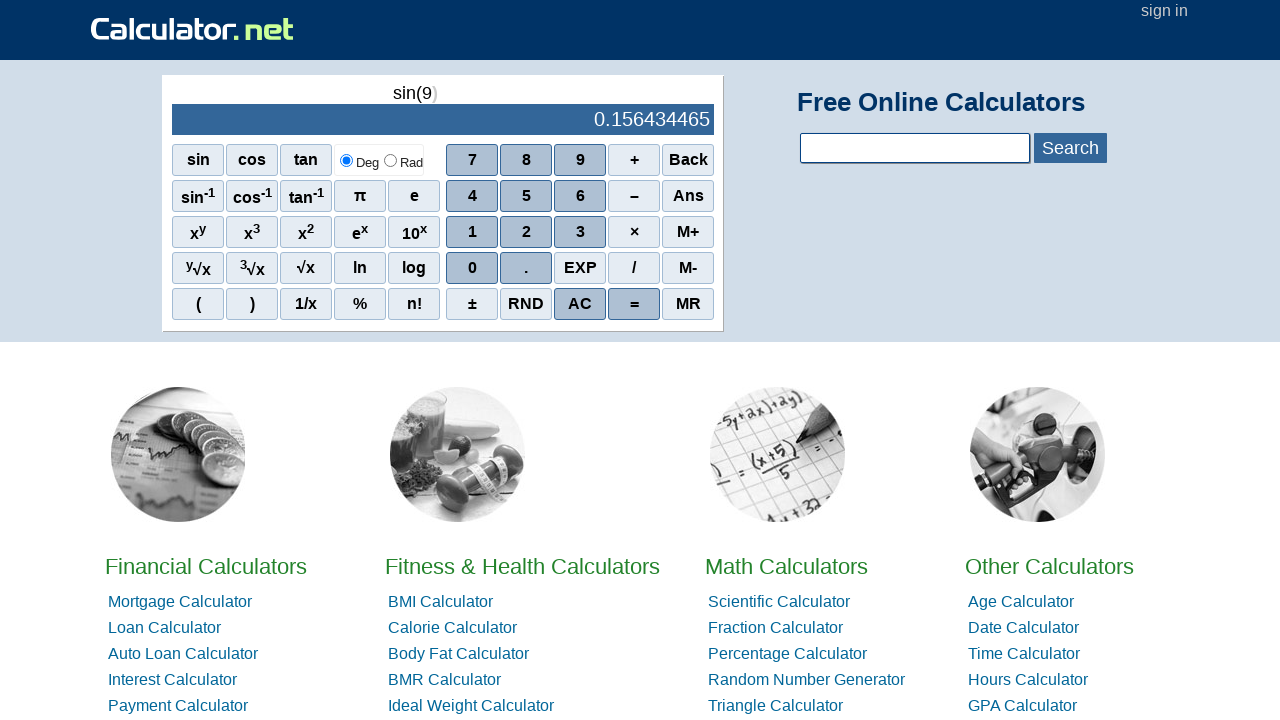

Clicked digit 0 at (472, 268) on span[onclick='r(0)']
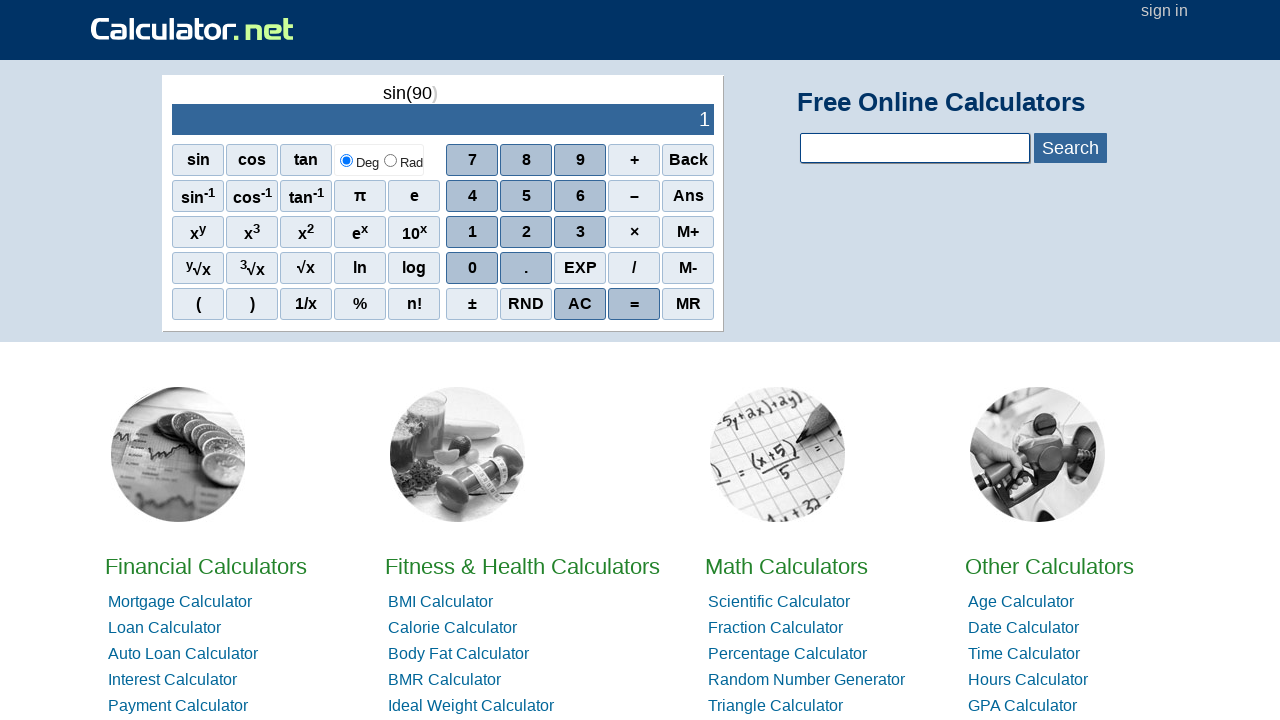

Located result output element
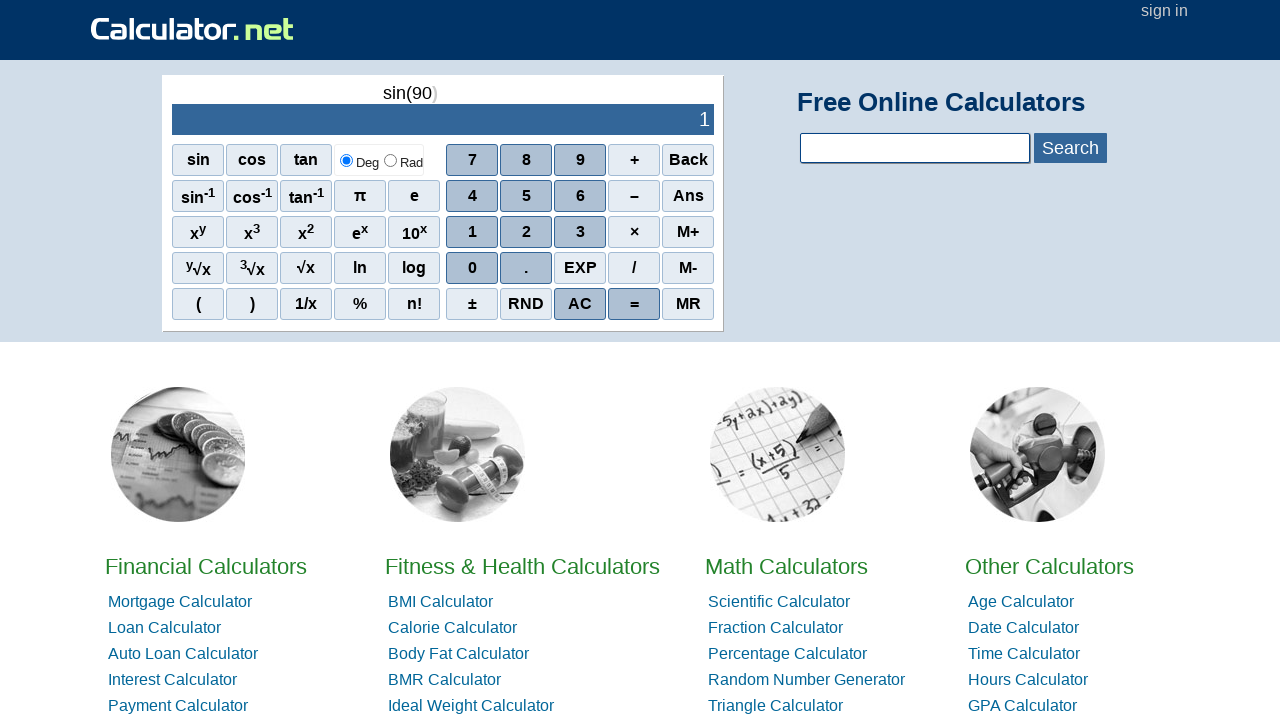

Retrieved result text: '1'
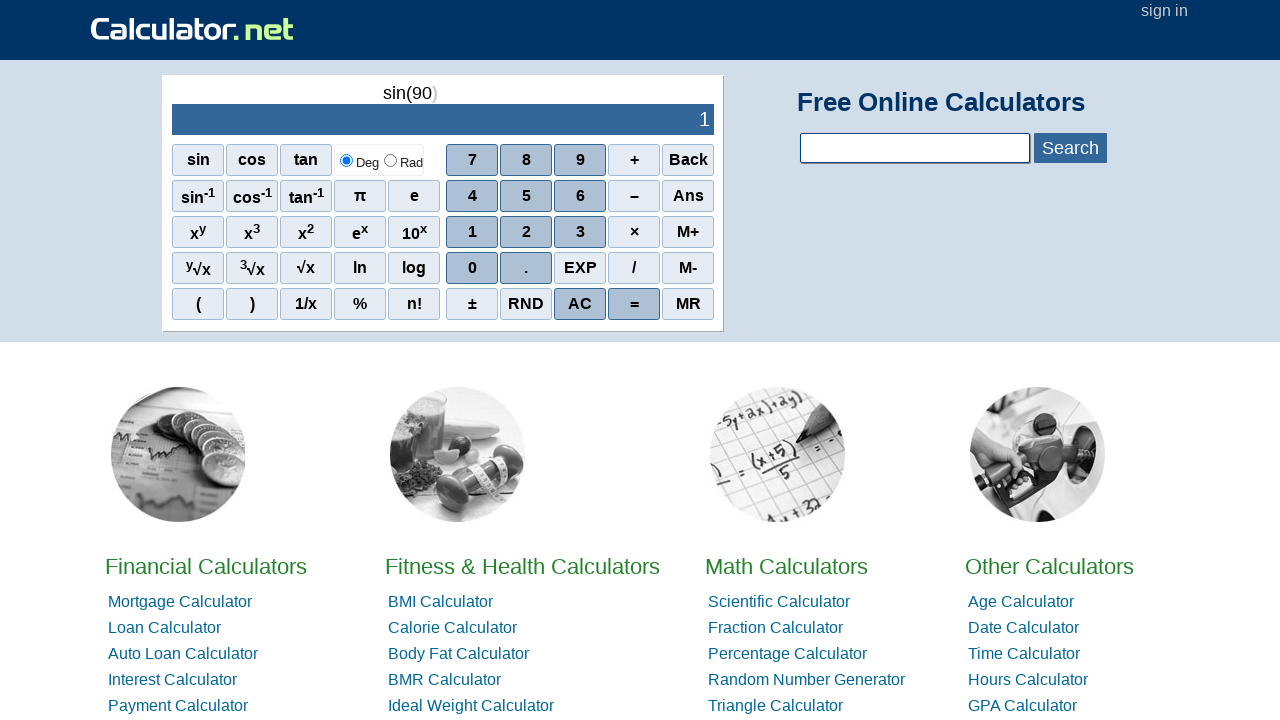

Verified sin(90) equals 1
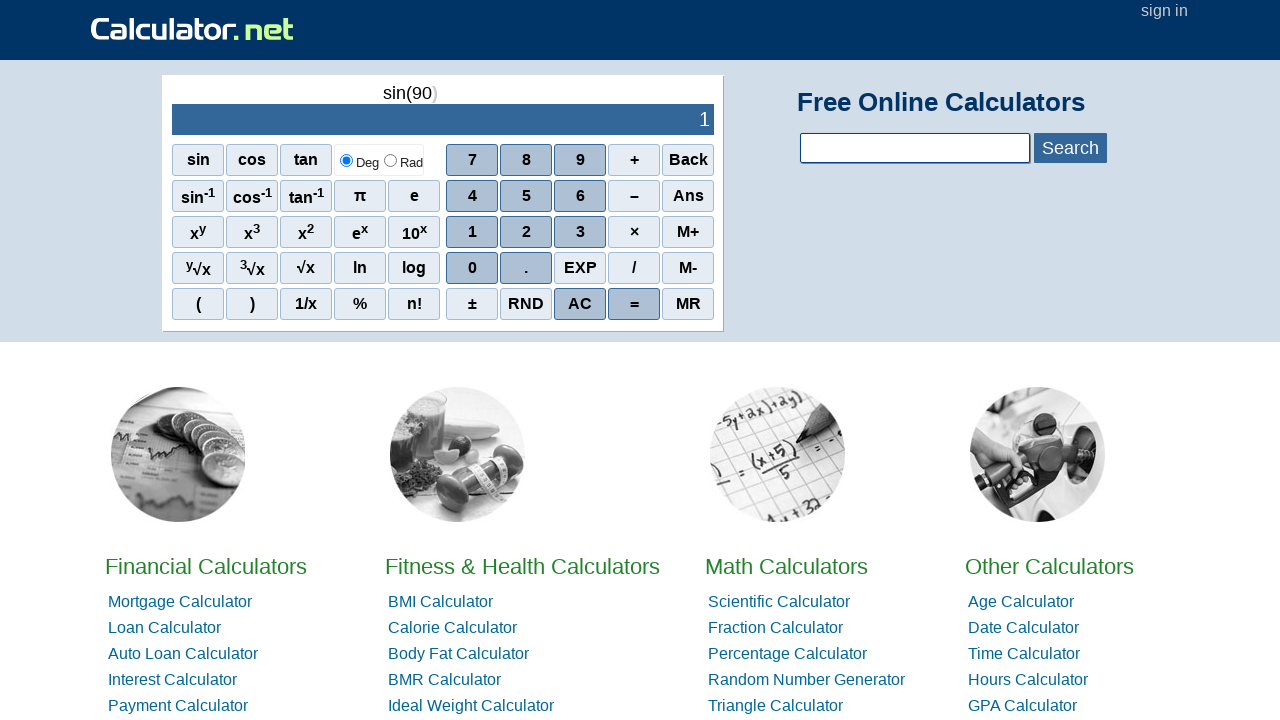

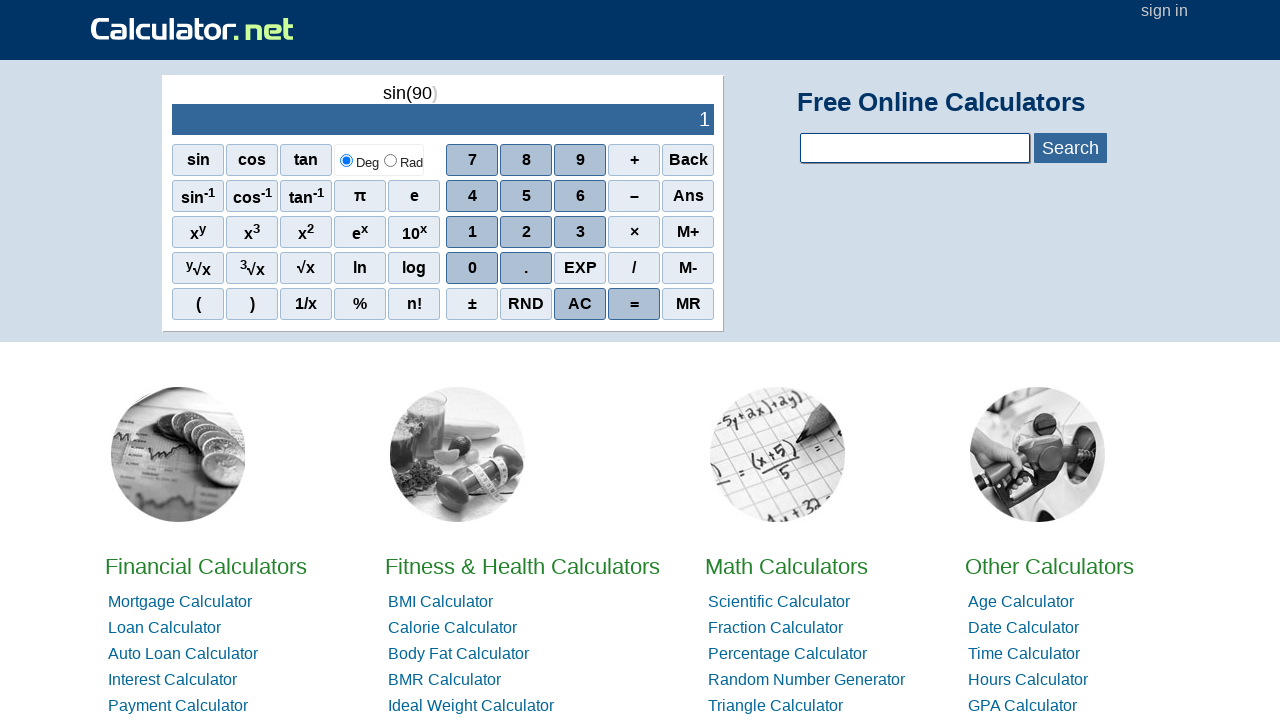